Navigates to an online grocery store and adds specific vegetables (Brocolli, Cauliflower, Cucumber) to the cart by finding them in the product list and clicking their add buttons

Starting URL: https://rahulshettyacademy.com/seleniumPractise/#/

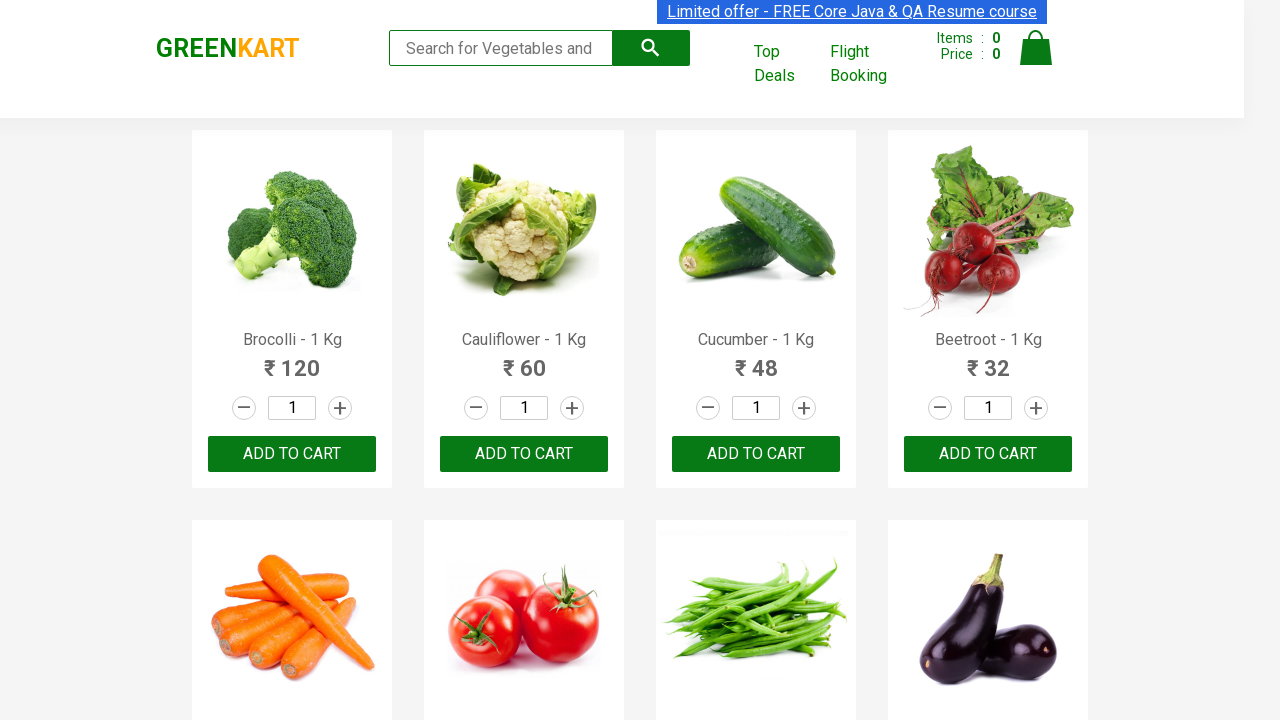

Waited for product list to load
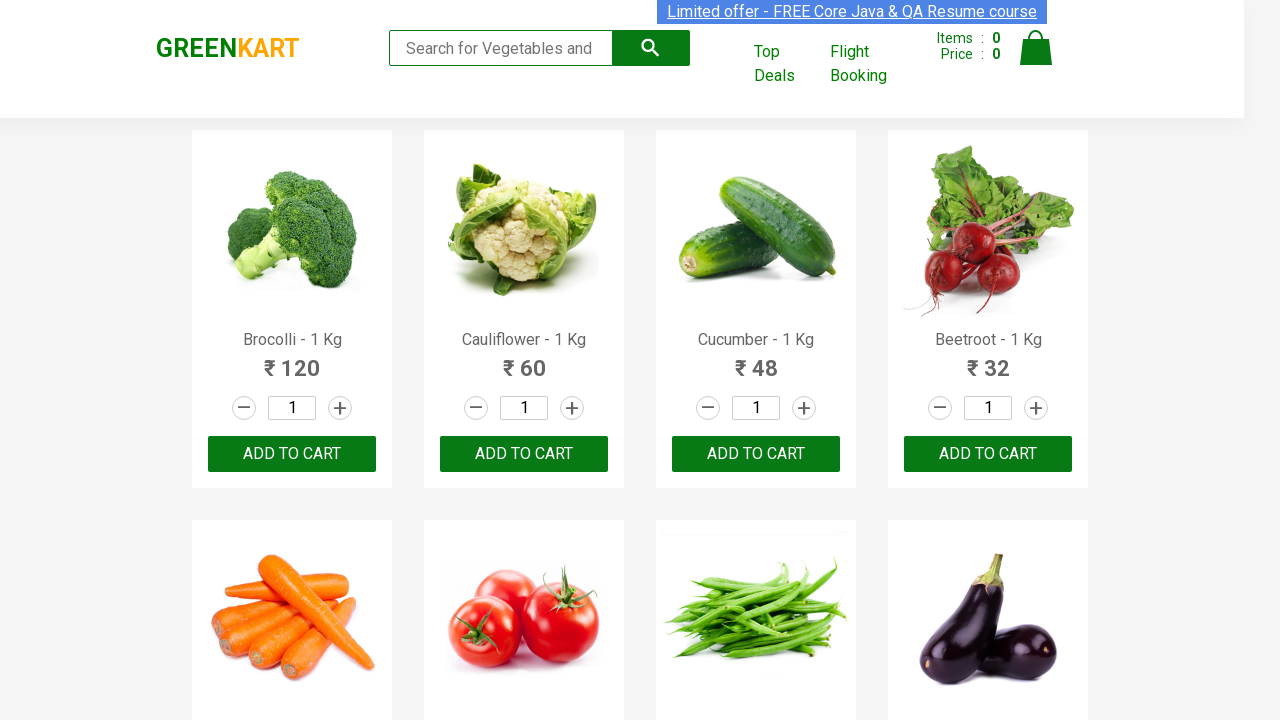

Retrieved all product elements from the page
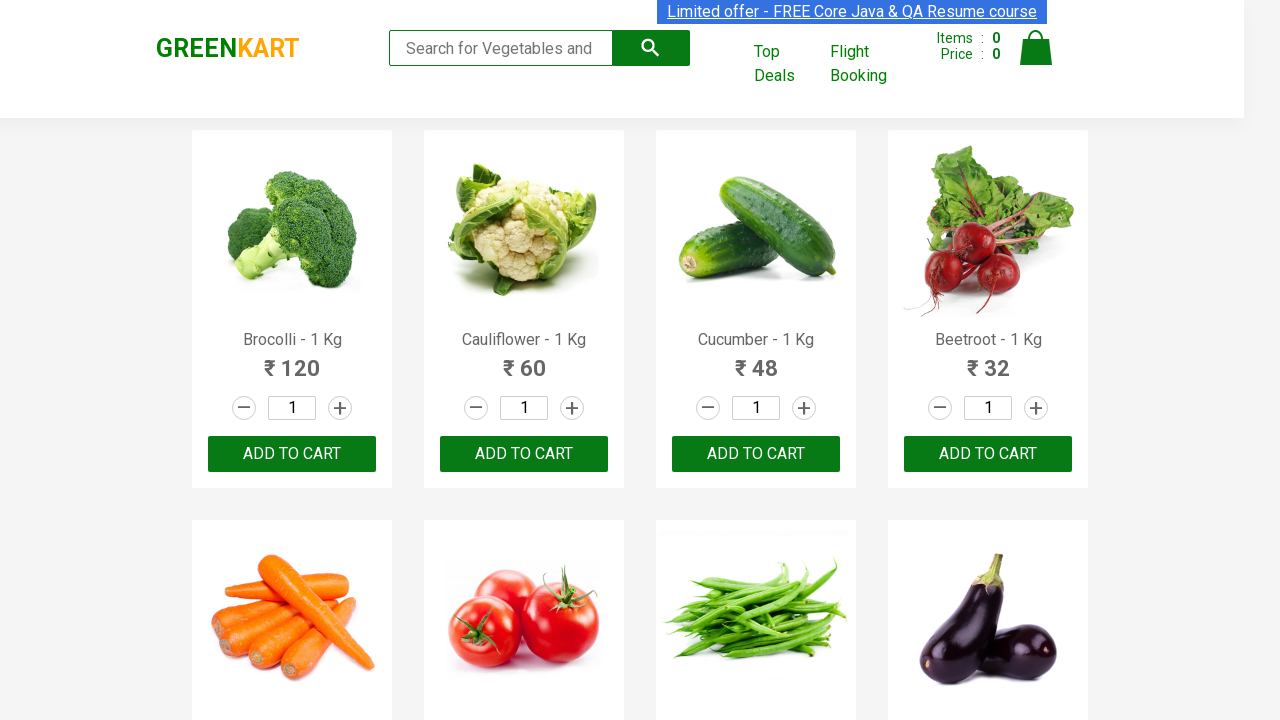

Added Brocolli to cart at (292, 454) on xpath=//div[@class='product-action']/button >> nth=0
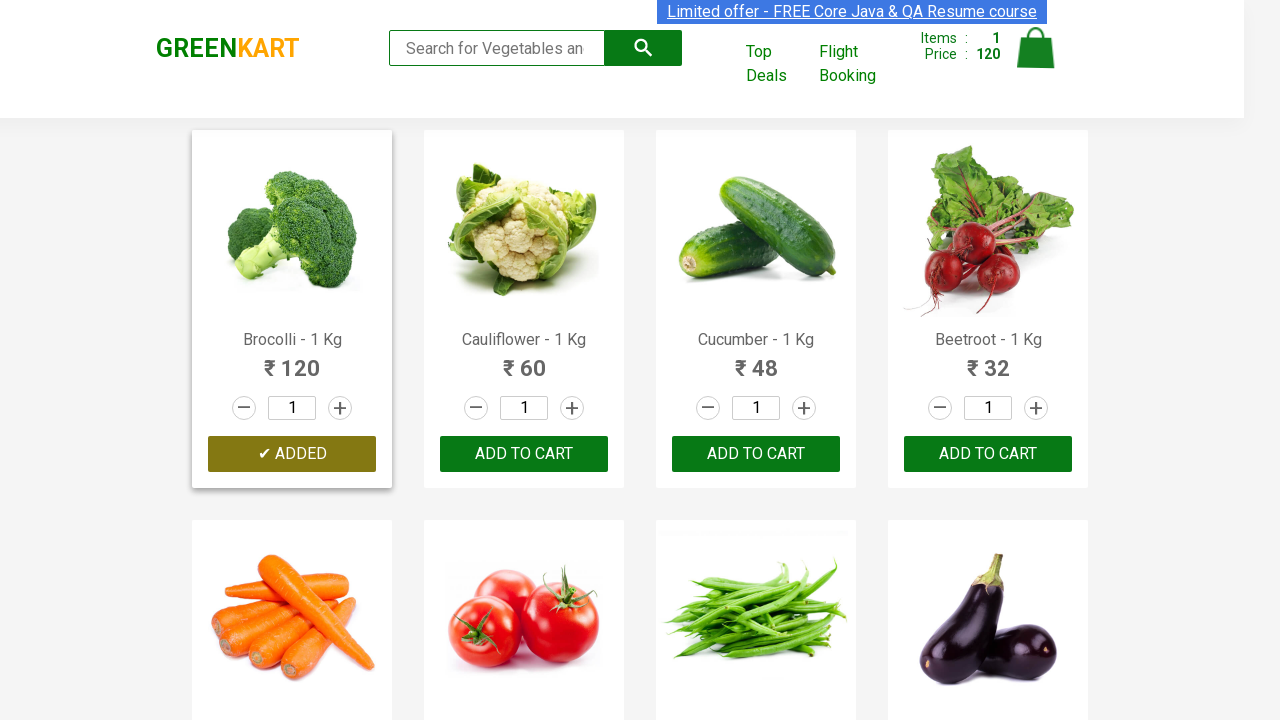

Added Brocolli to cart at (524, 454) on xpath=//div[@class='product-action']/button >> nth=1
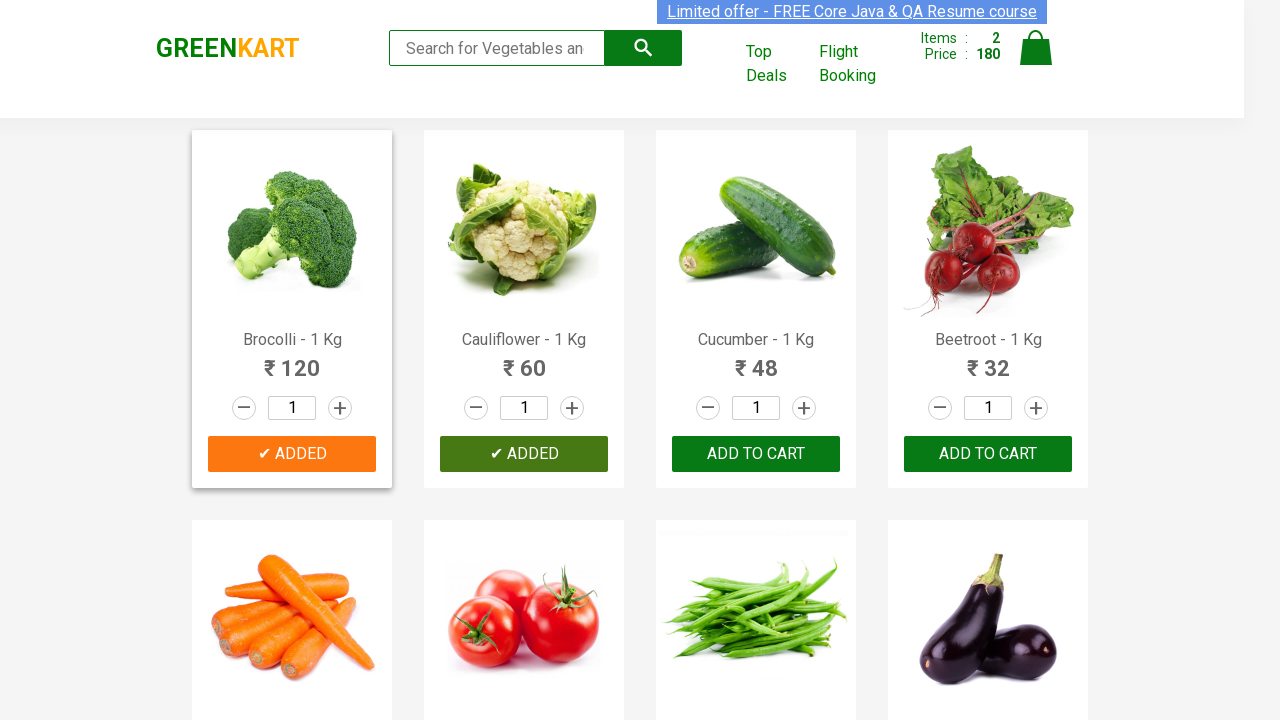

Added Brocolli to cart at (756, 454) on xpath=//div[@class='product-action']/button >> nth=2
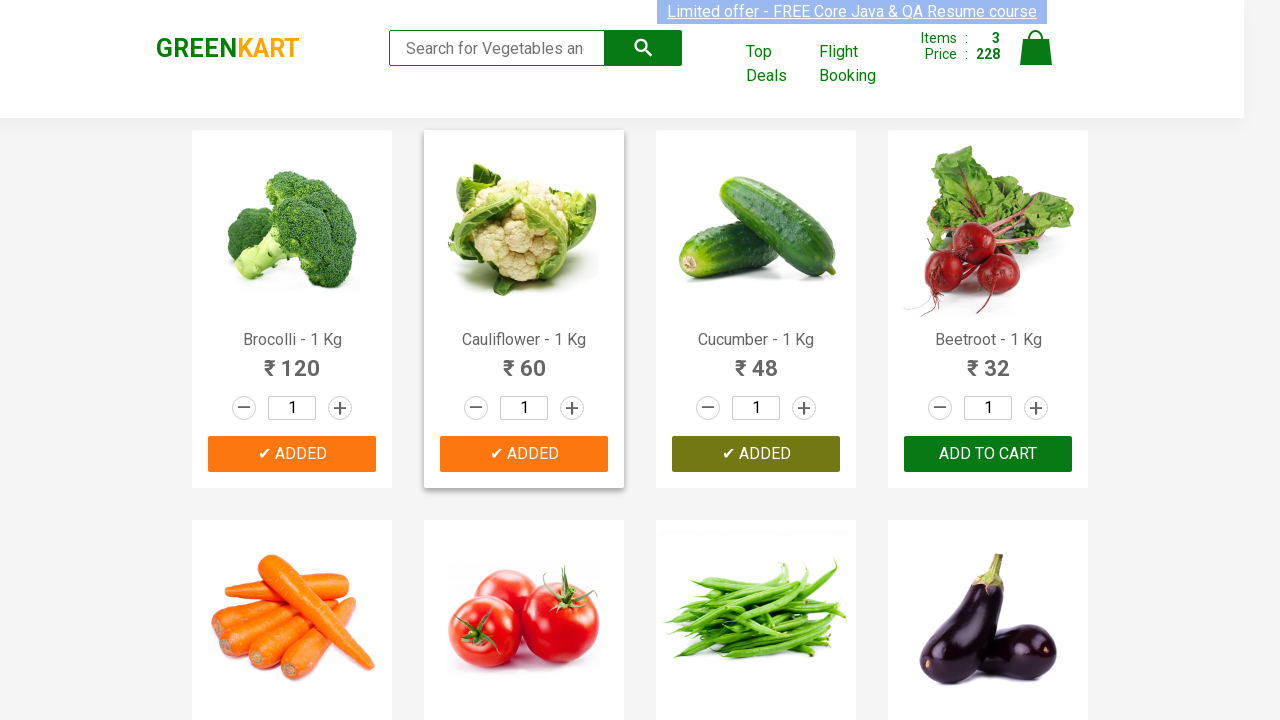

All required vegetables (Brocolli, Cauliflower, Cucumber) have been added to cart
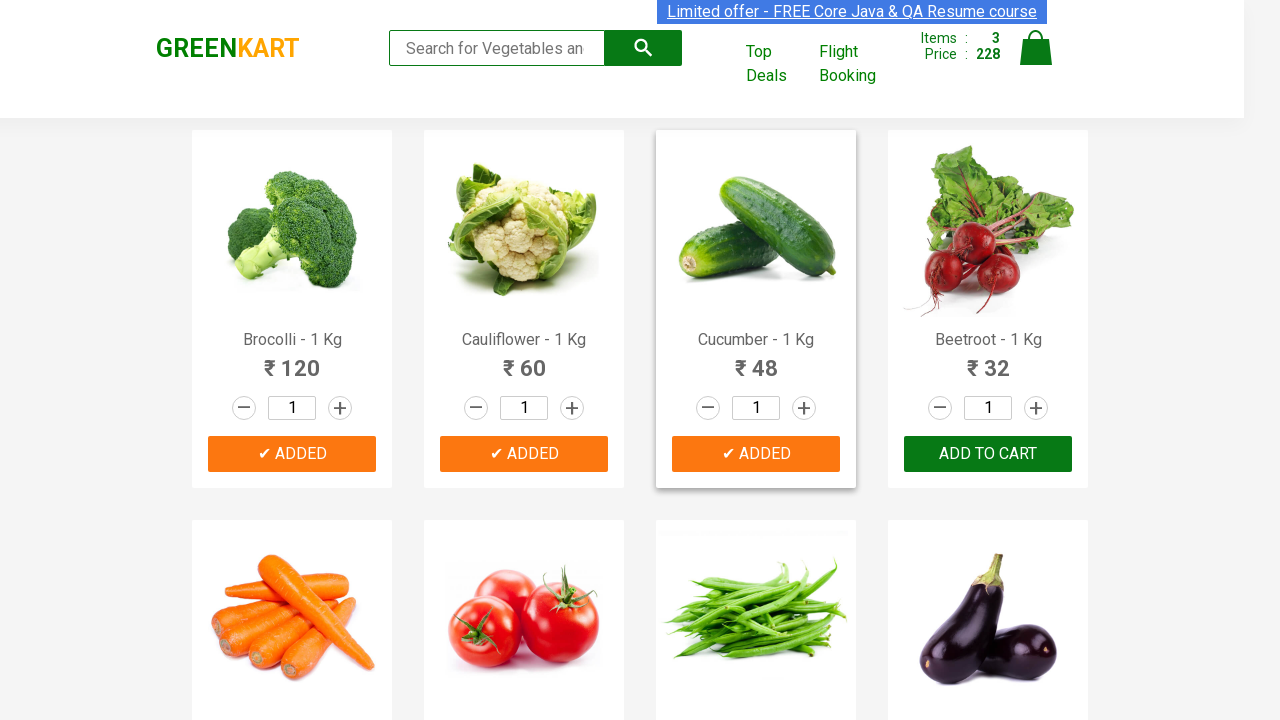

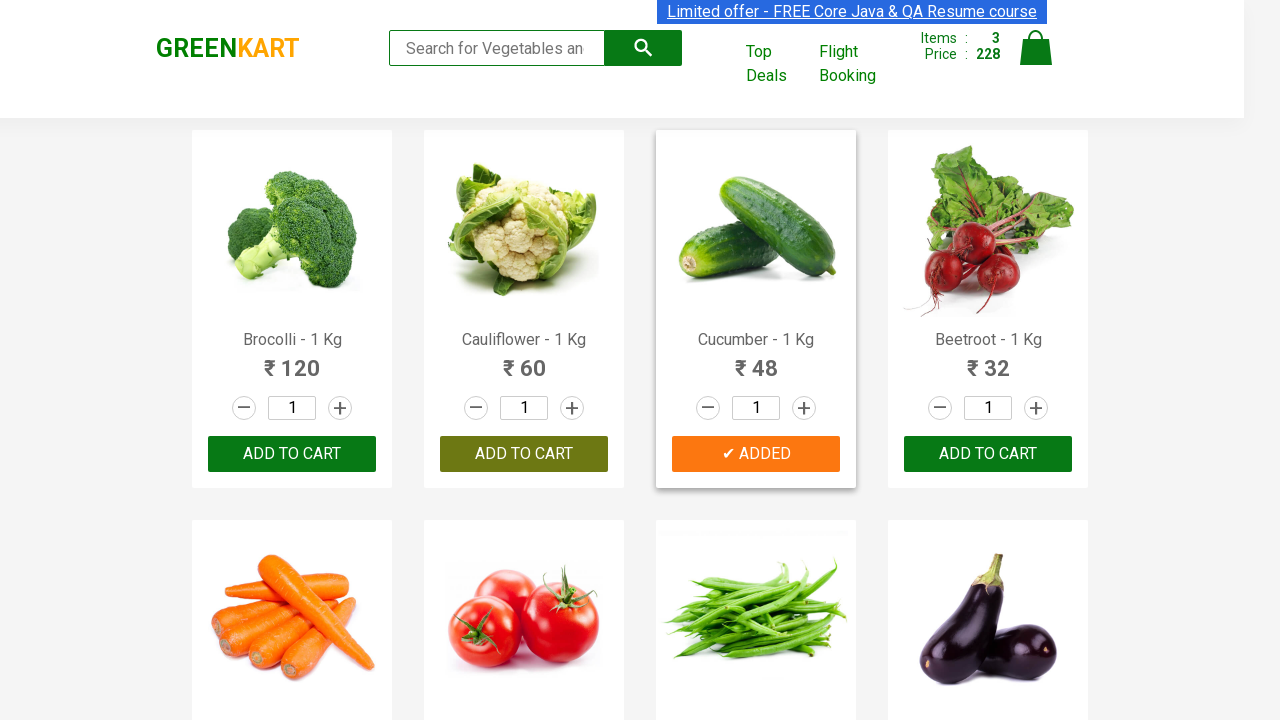